Tests hover functionality by hovering over three images and verifying that corresponding user information (user1, user2, user3) becomes visible after each hover action.

Starting URL: https://practice.cydeo.com/hovers

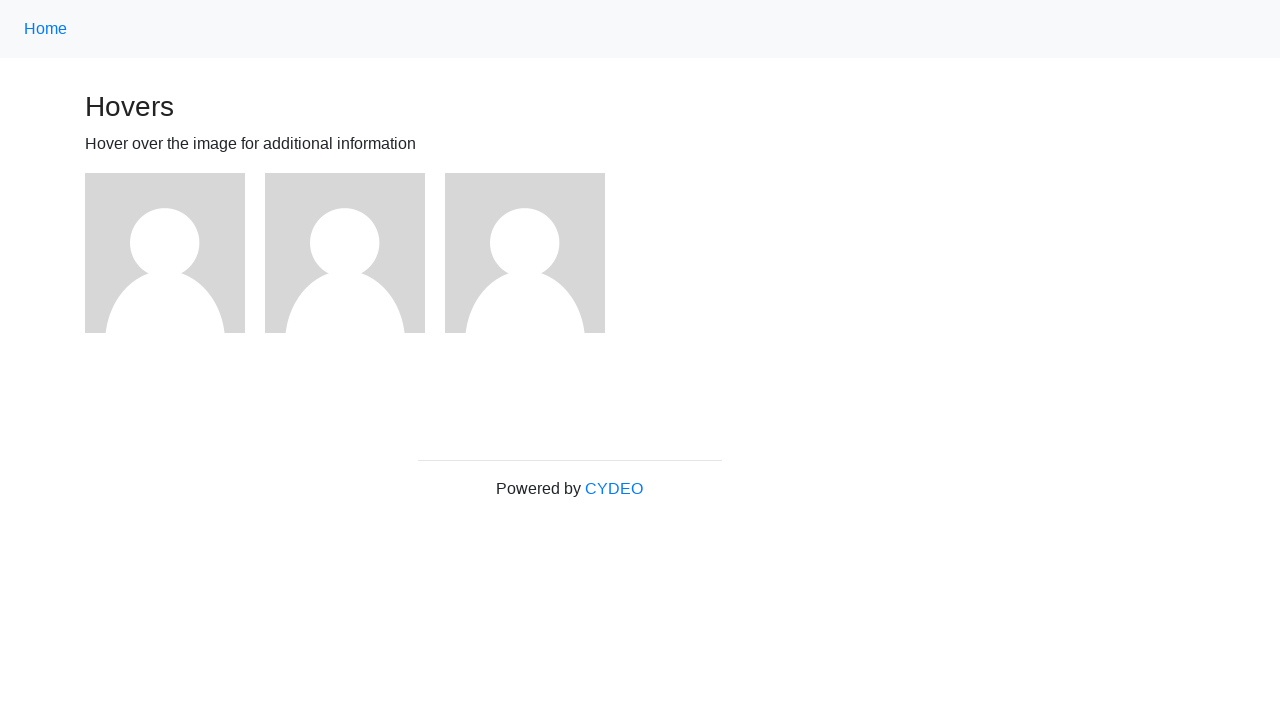

Located first image element
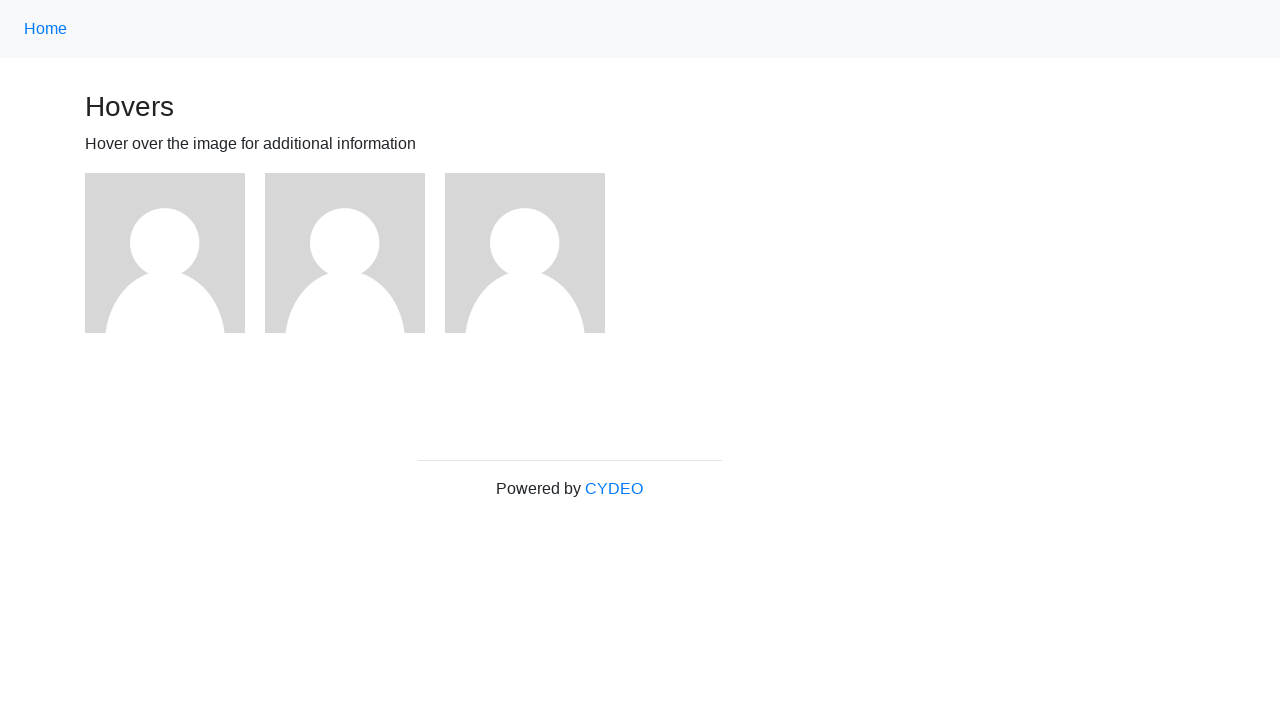

Located second image element
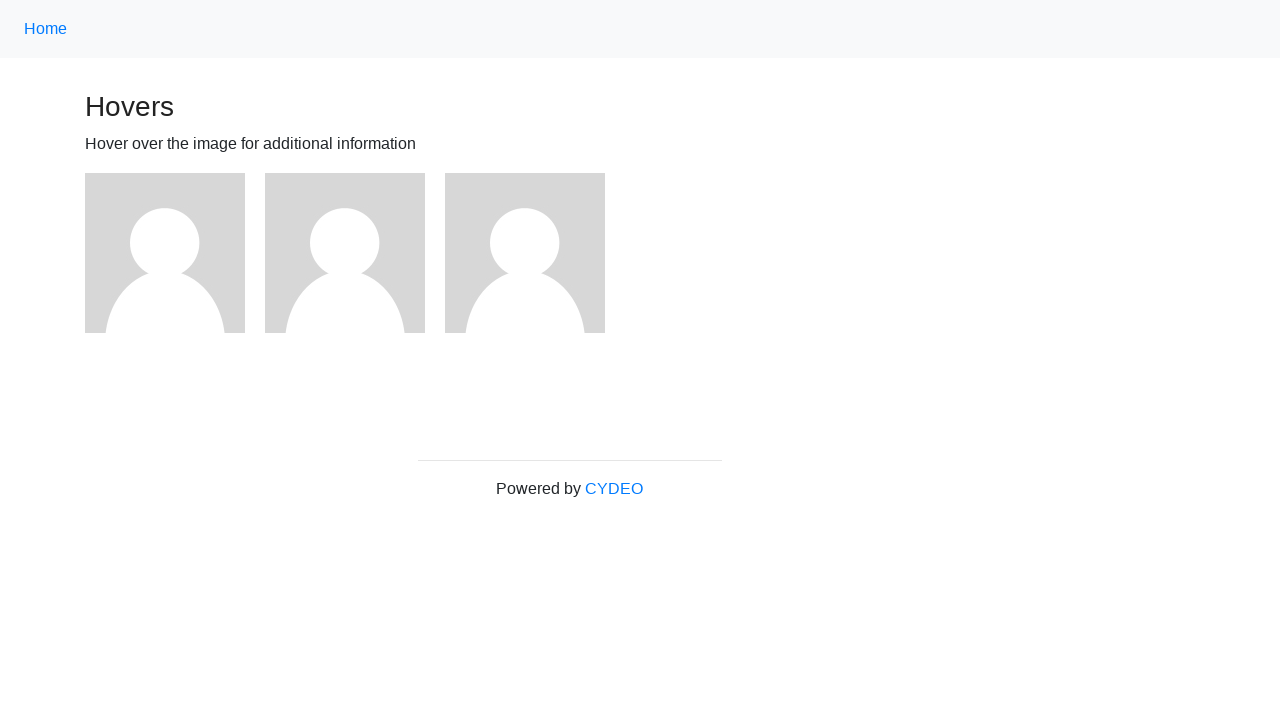

Located third image element
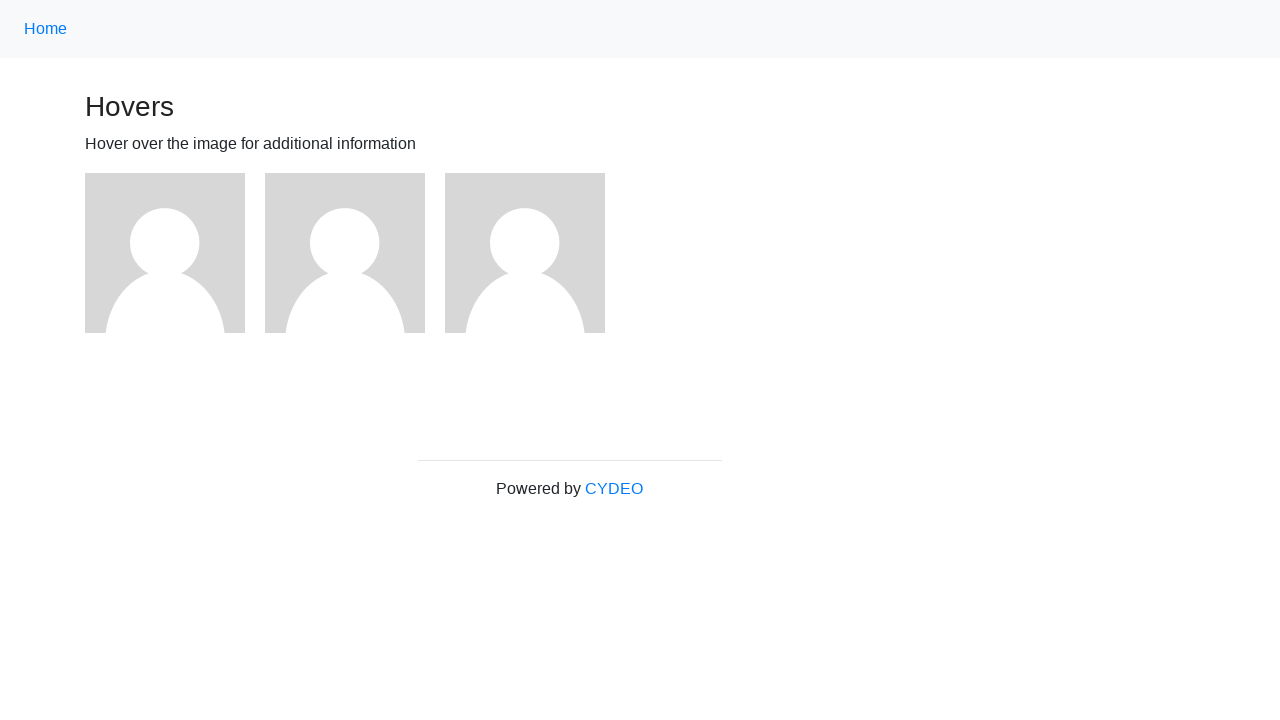

Hovered over first image at (165, 253) on (//img)[1]
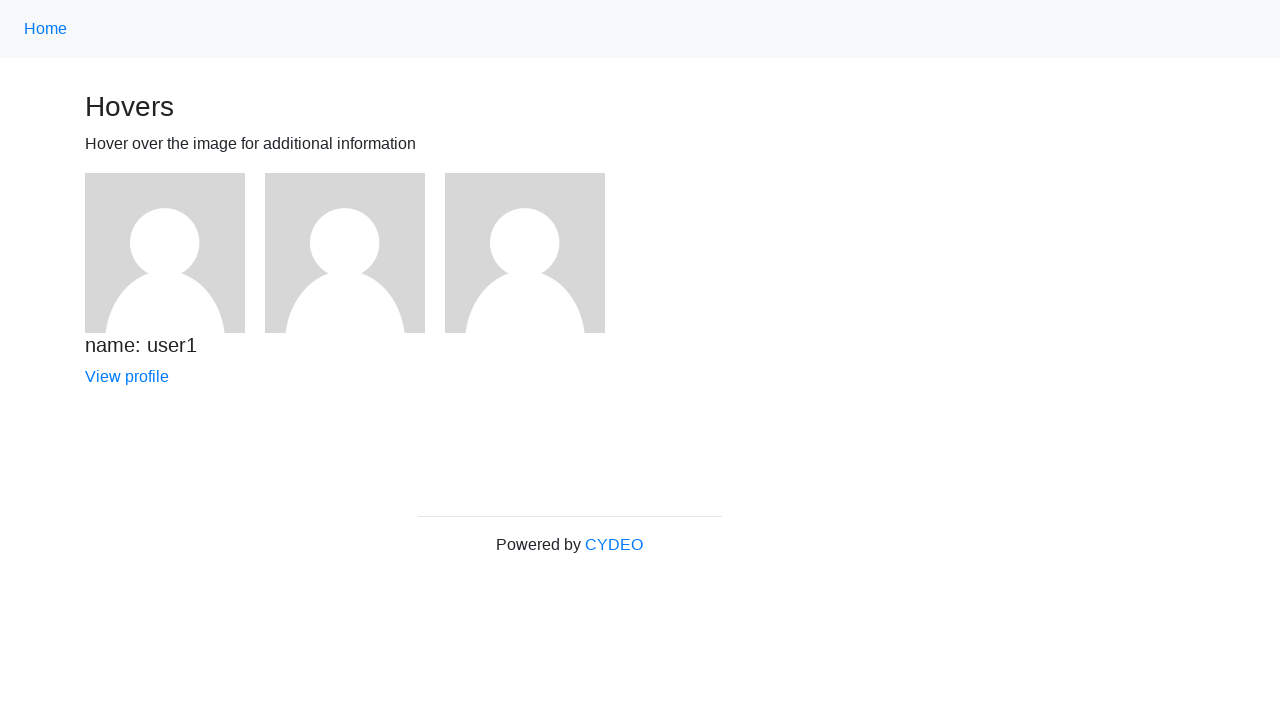

Located user1 information element
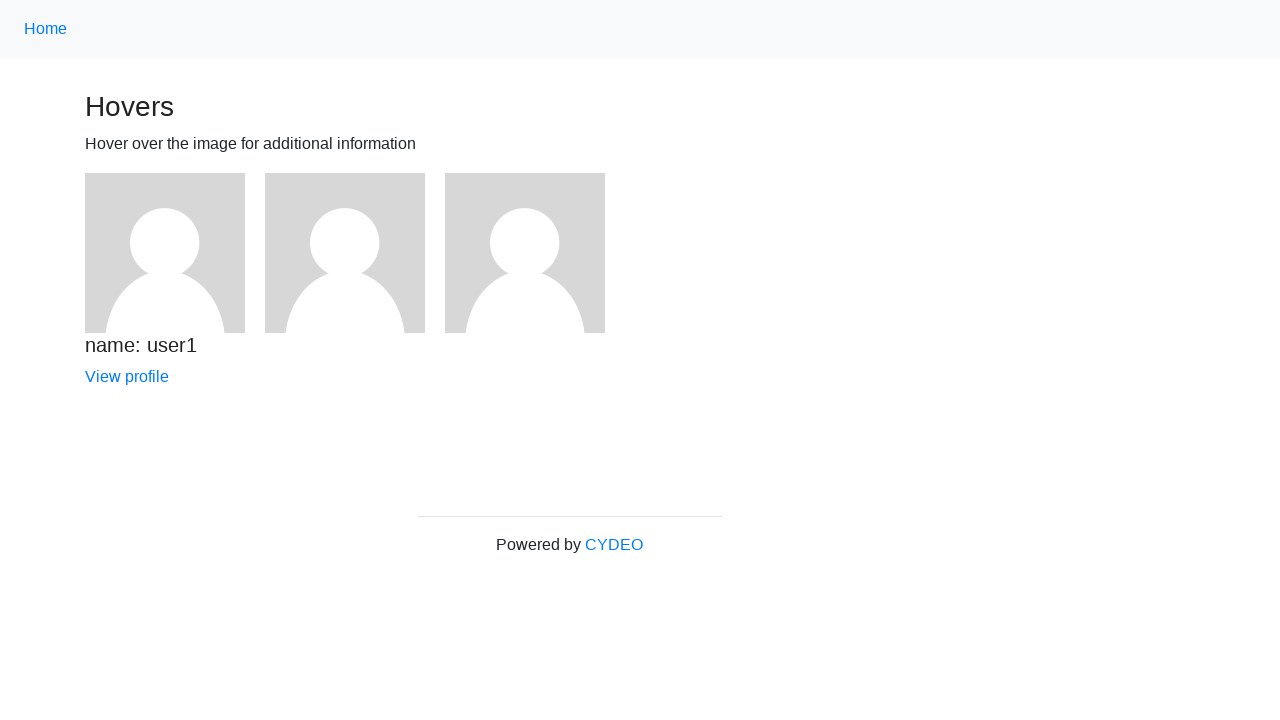

Verified that 'name: user1' is visible after hover
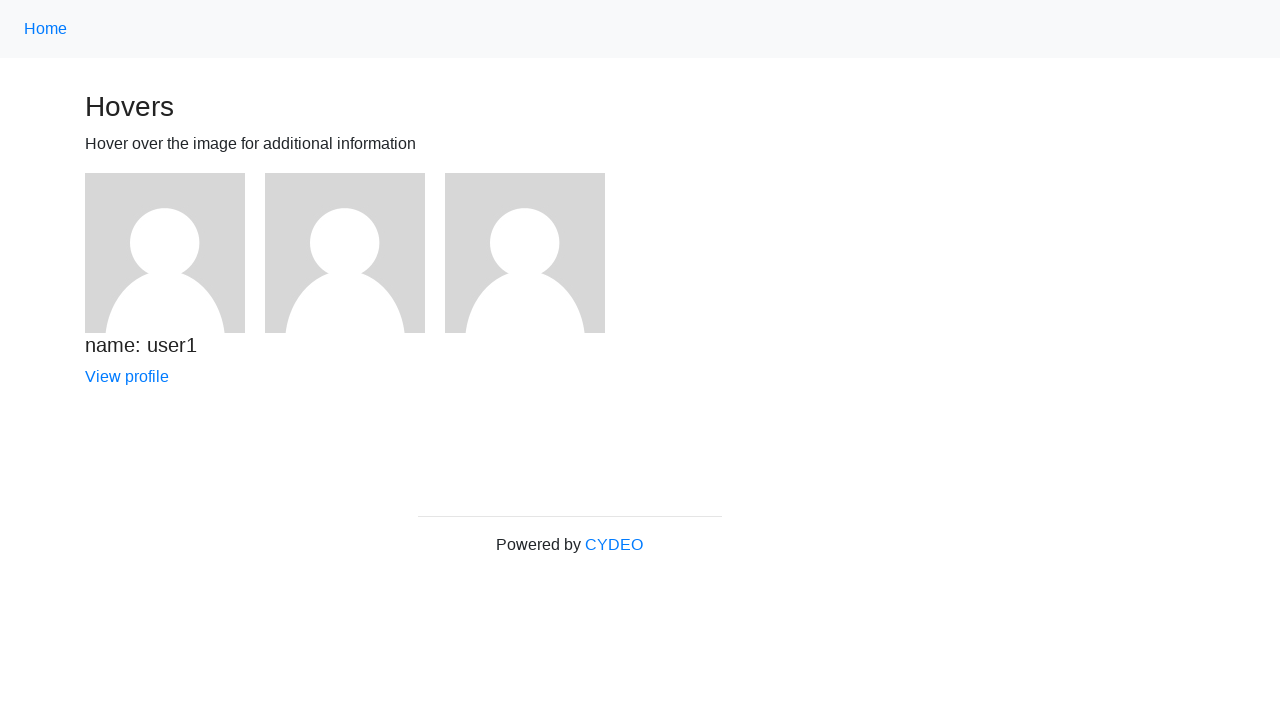

Hovered over second image at (345, 253) on (//img)[2]
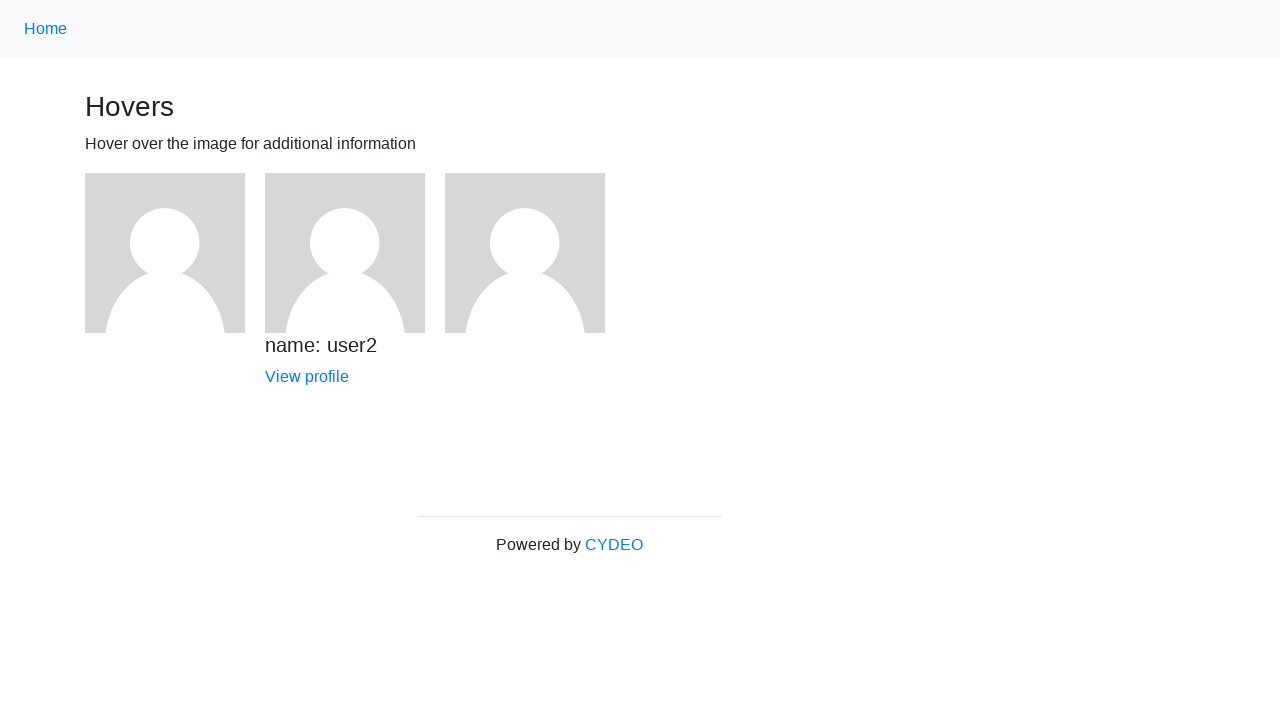

Located user2 information element
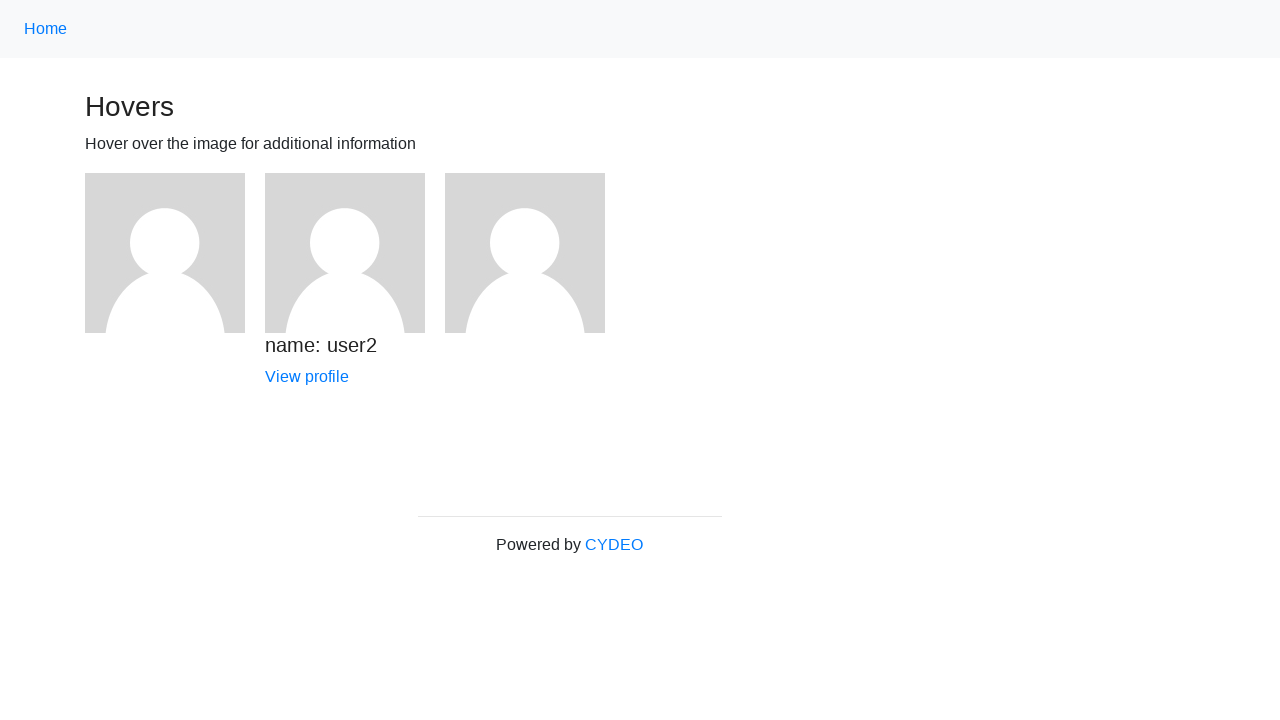

Verified that 'name: user2' is visible after hover
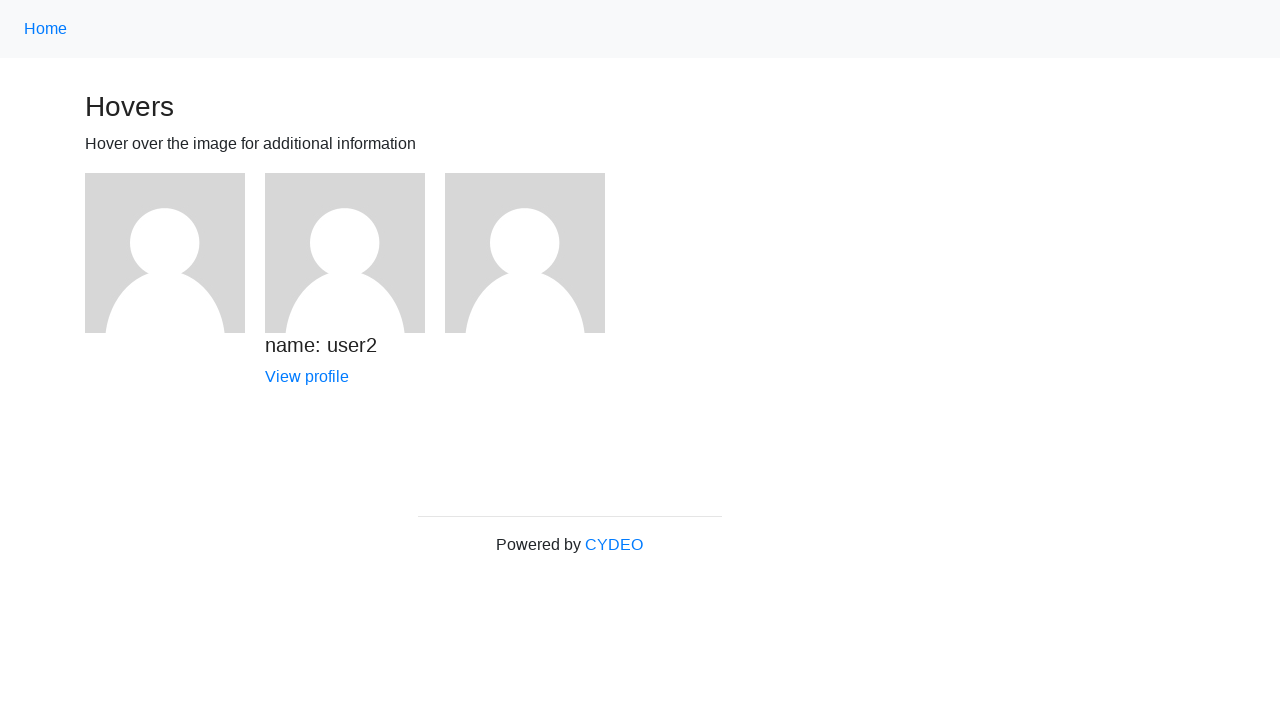

Hovered over third image at (525, 253) on (//img)[3]
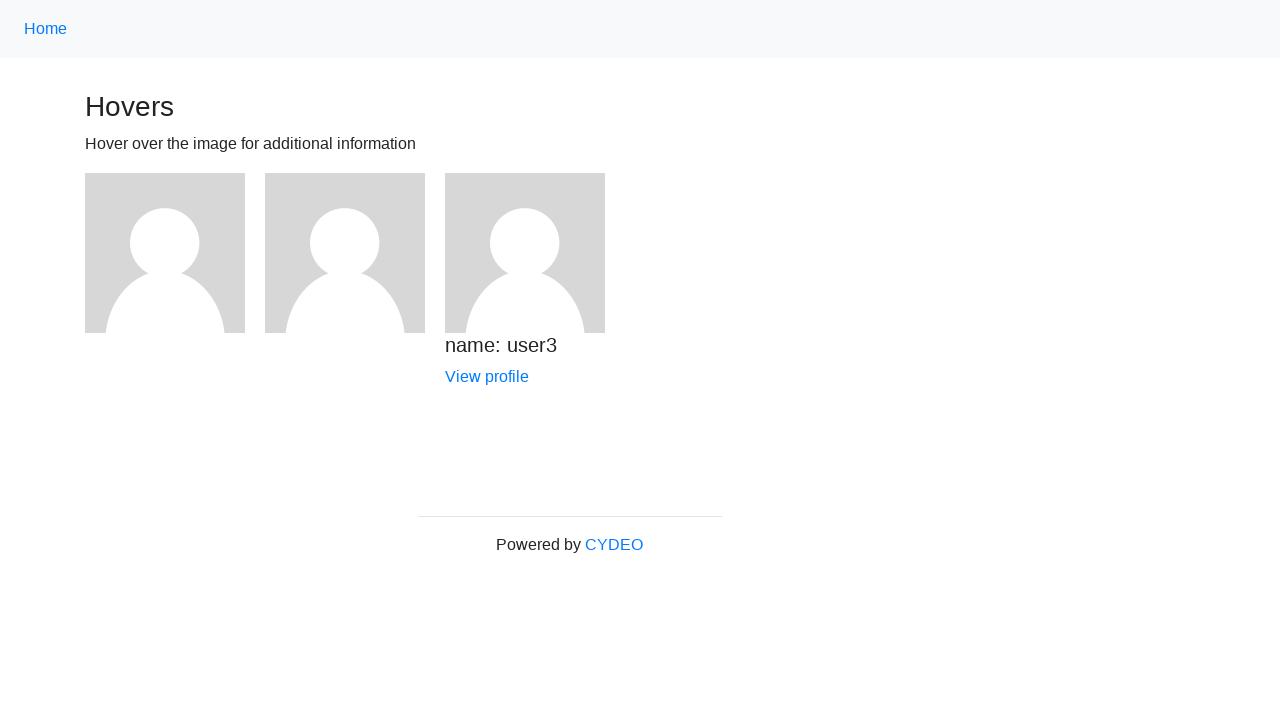

Located user3 information element
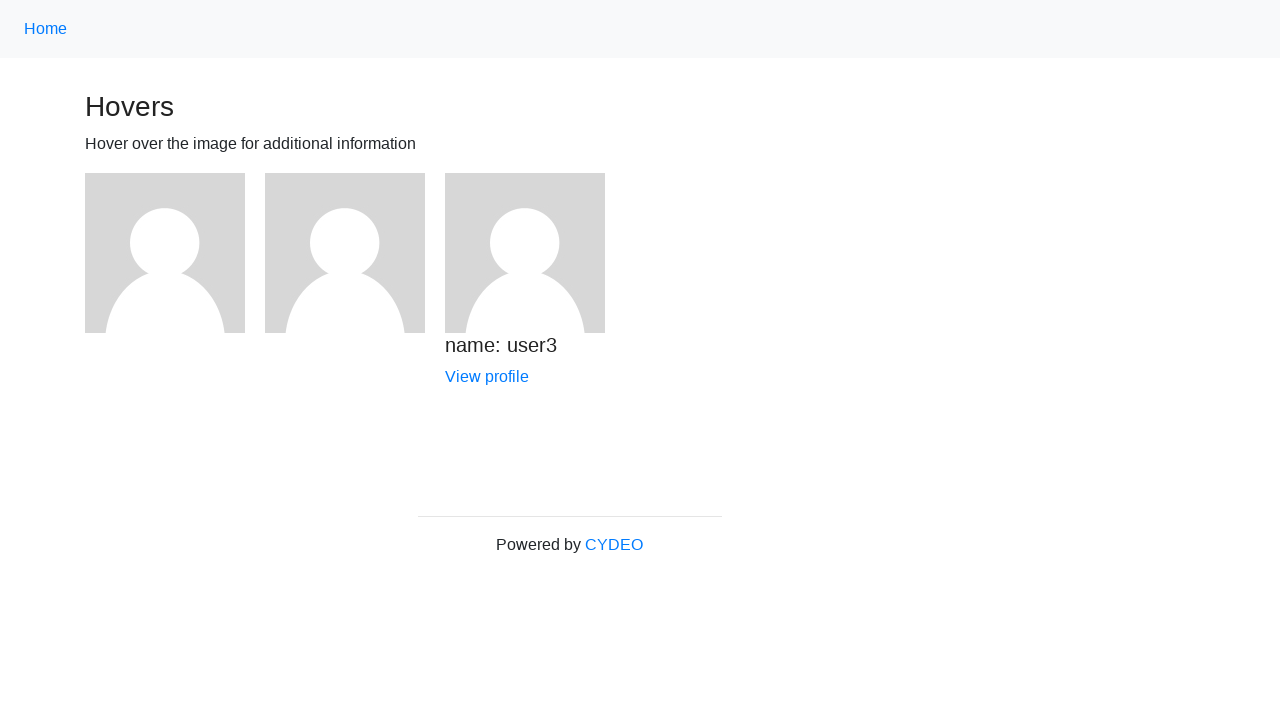

Verified that 'name: user3' is visible after hover
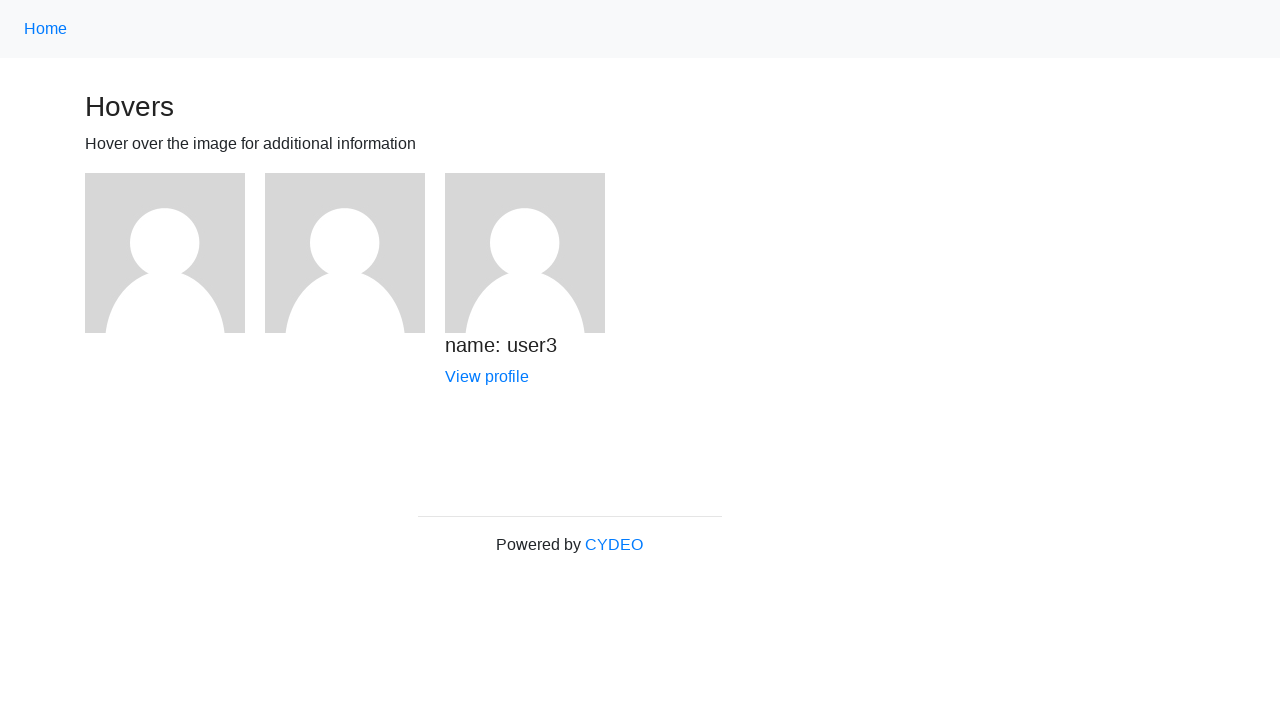

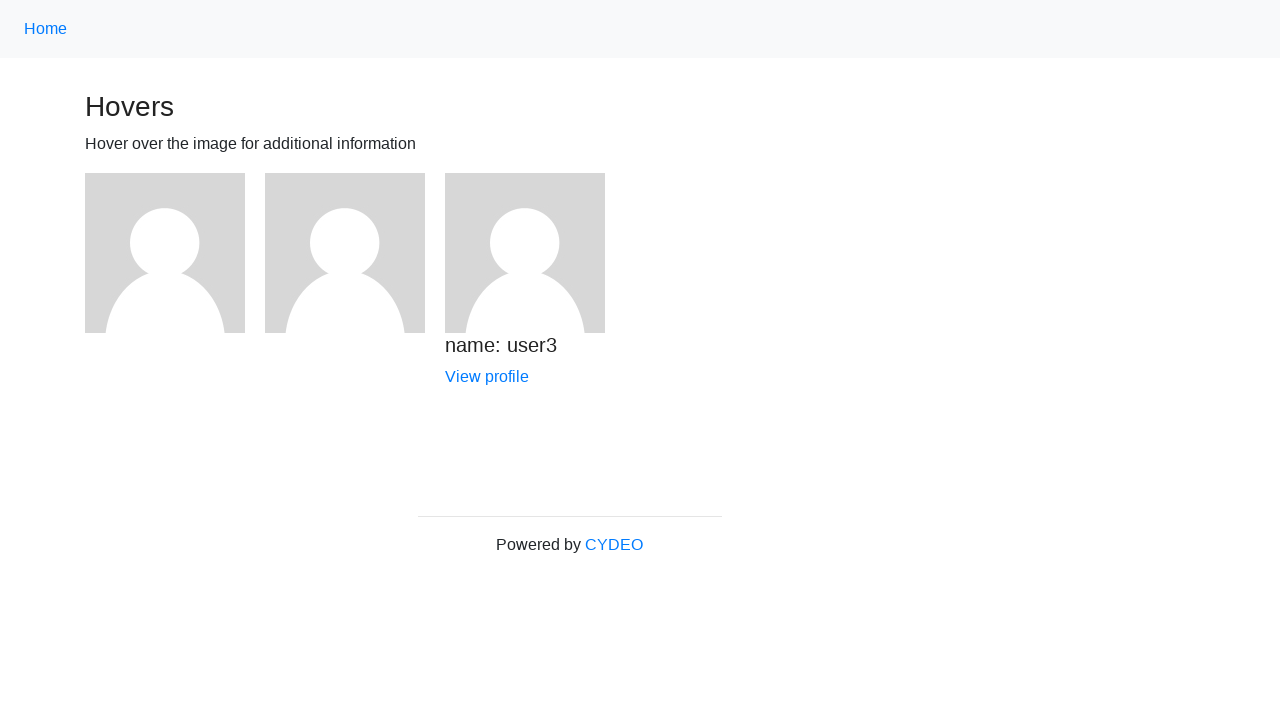